Tests file upload functionality by uploading a file and verifying the upload was successful by checking the confirmation message

Starting URL: https://the-internet.herokuapp.com/upload

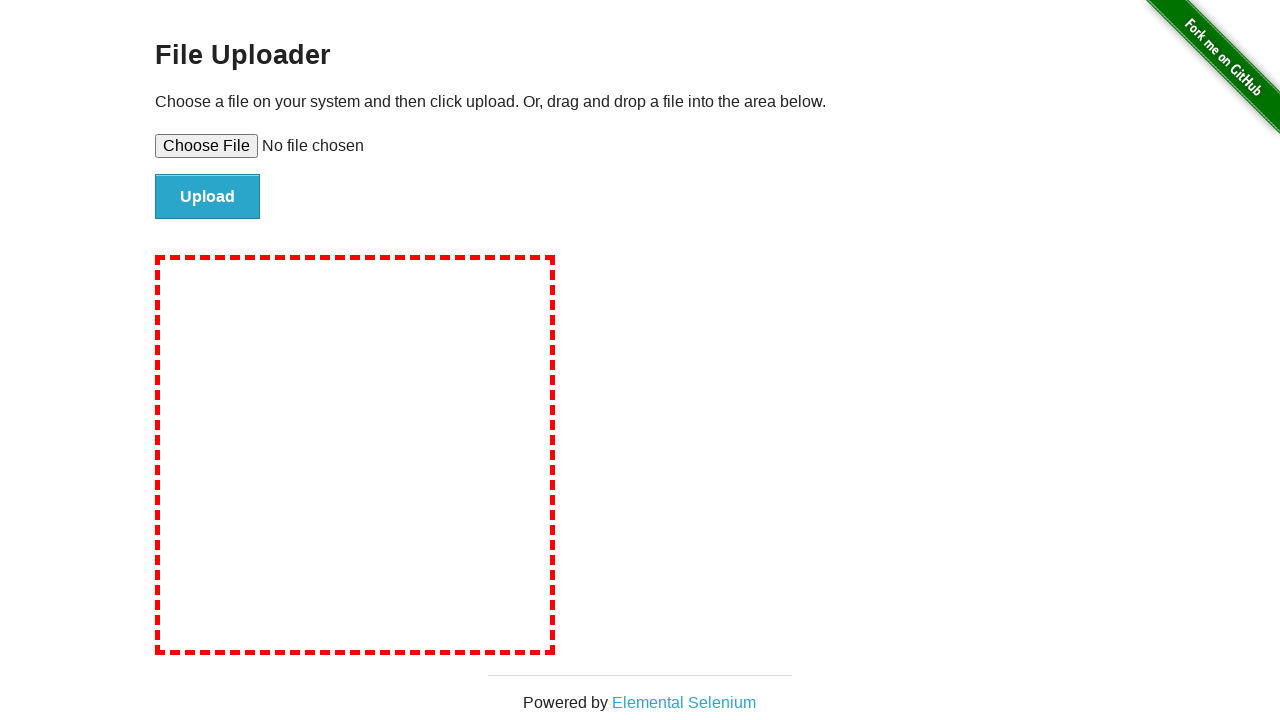

Created temporary test file for upload
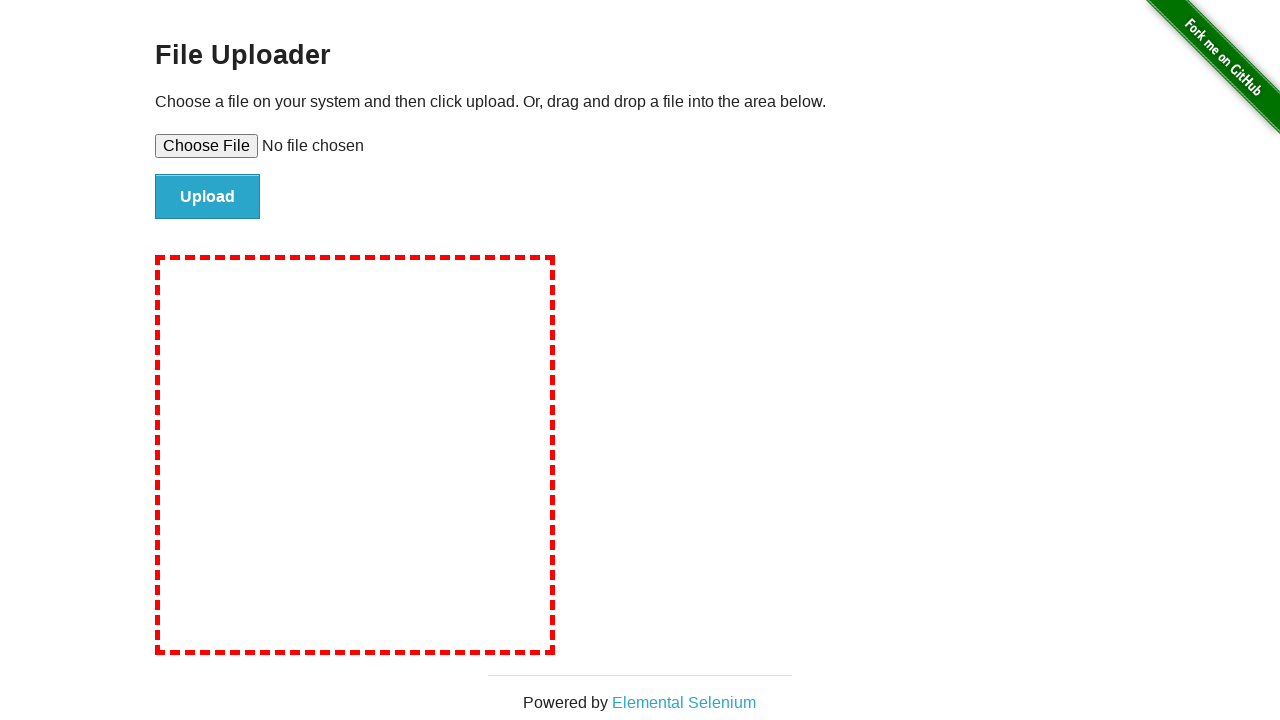

Set input file to temporary test file
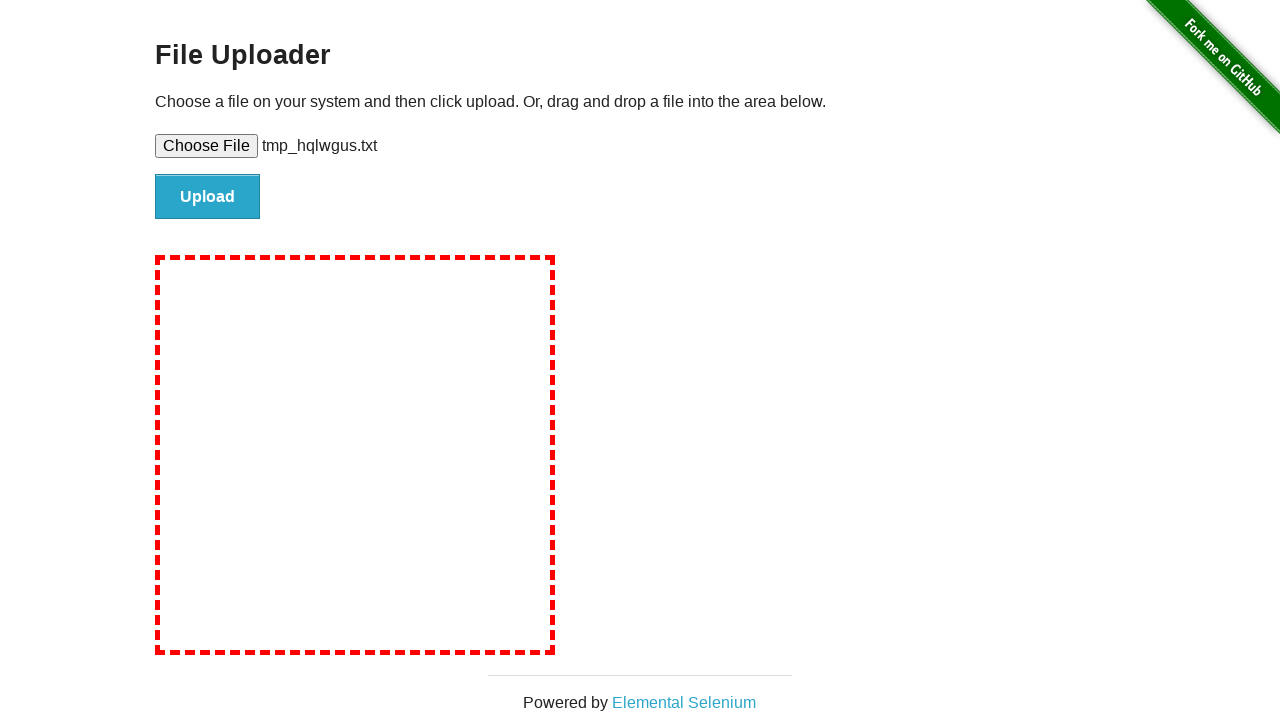

Clicked file submit button to upload at (208, 197) on #file-submit
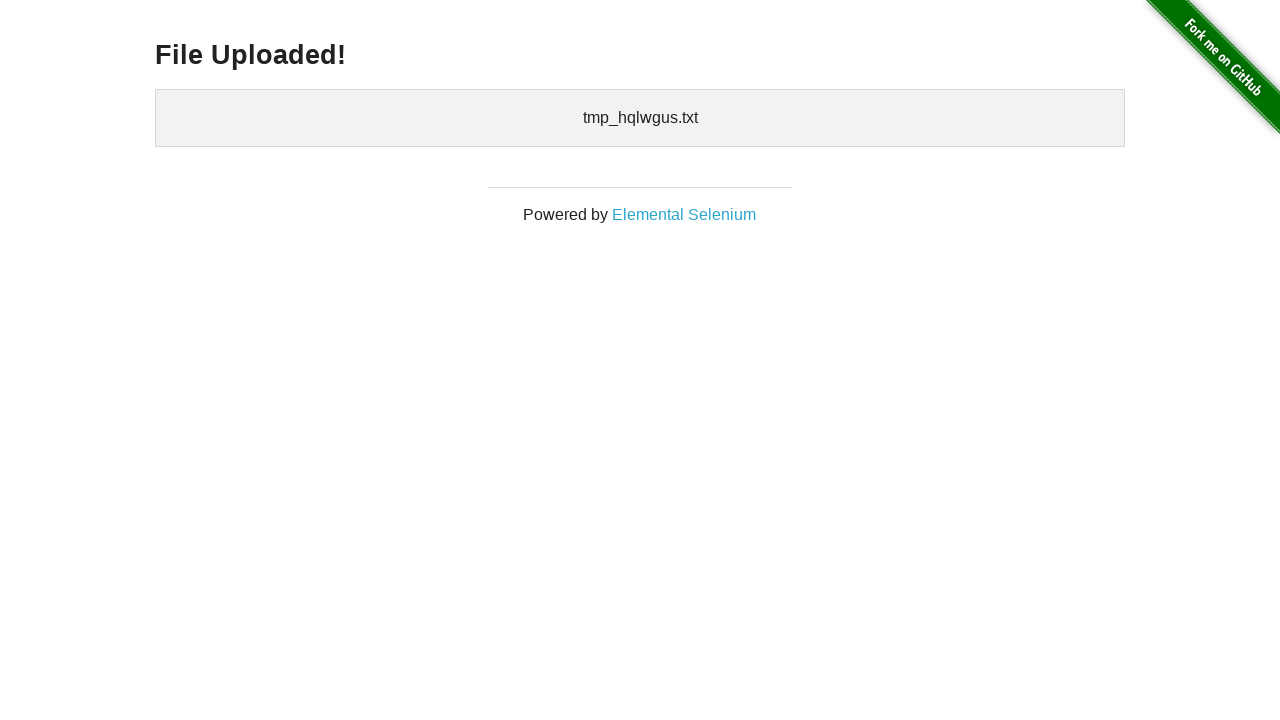

Upload confirmation message appeared
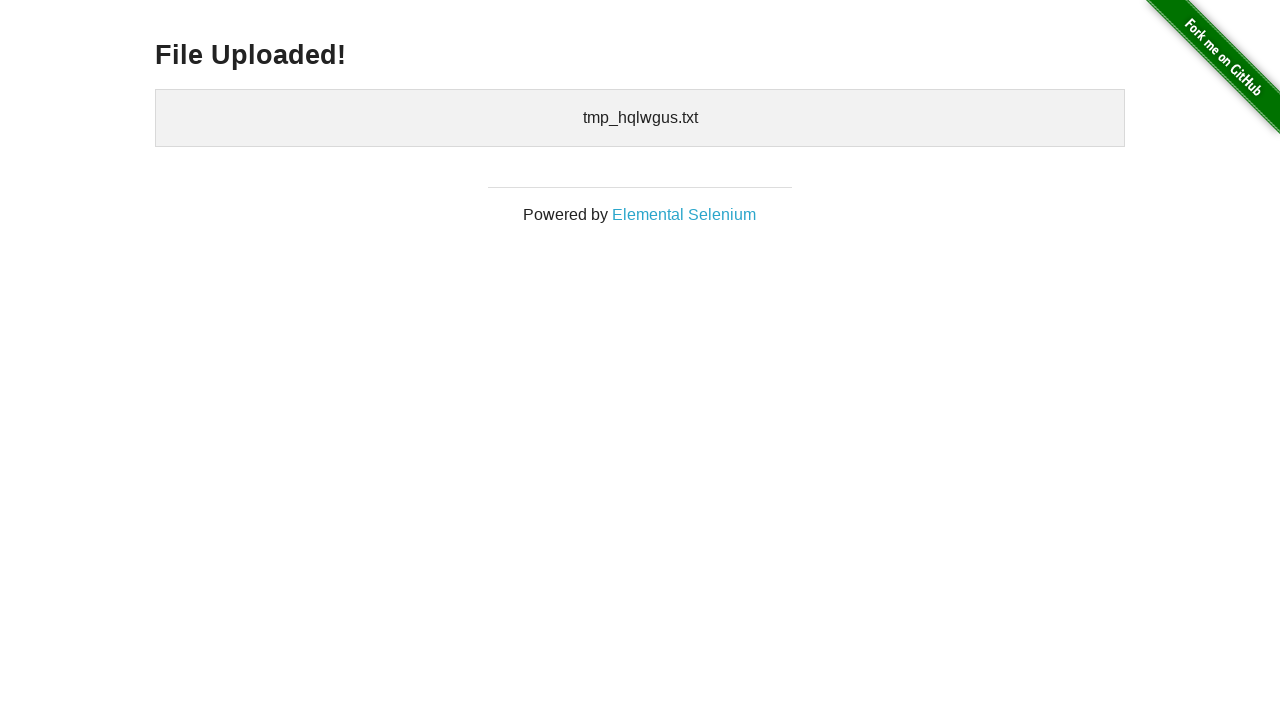

Cleaned up temporary test file
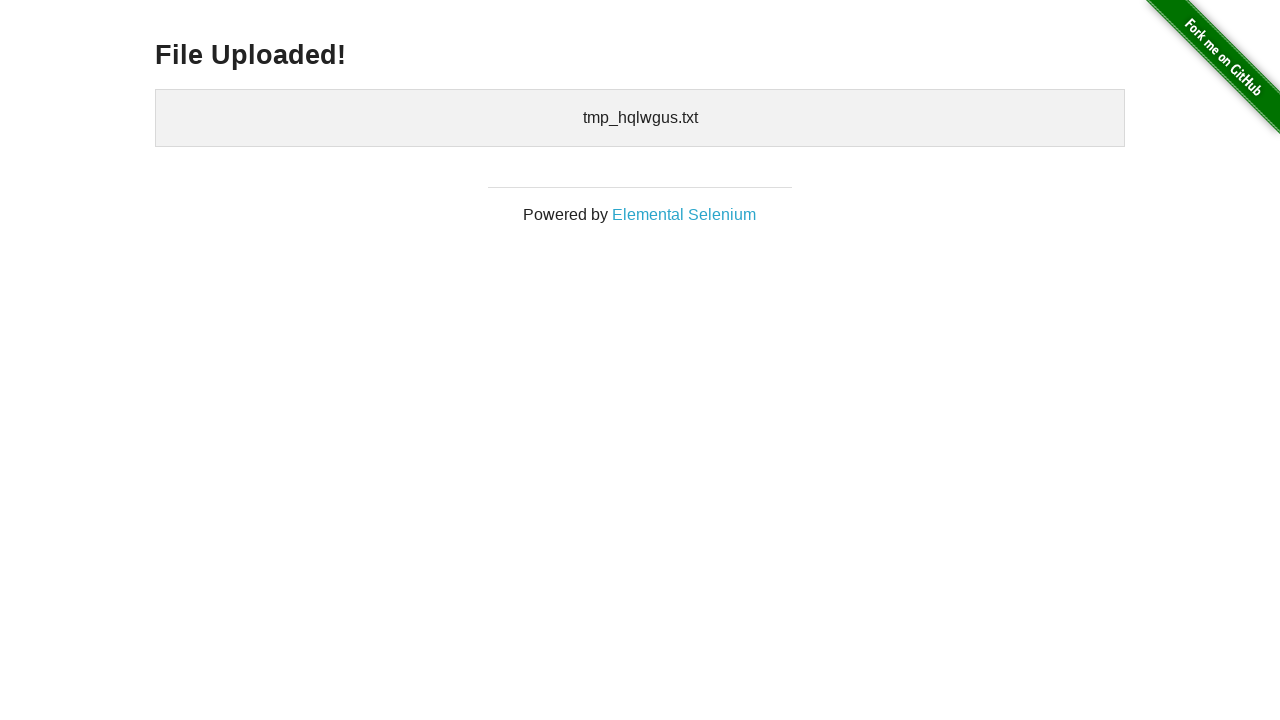

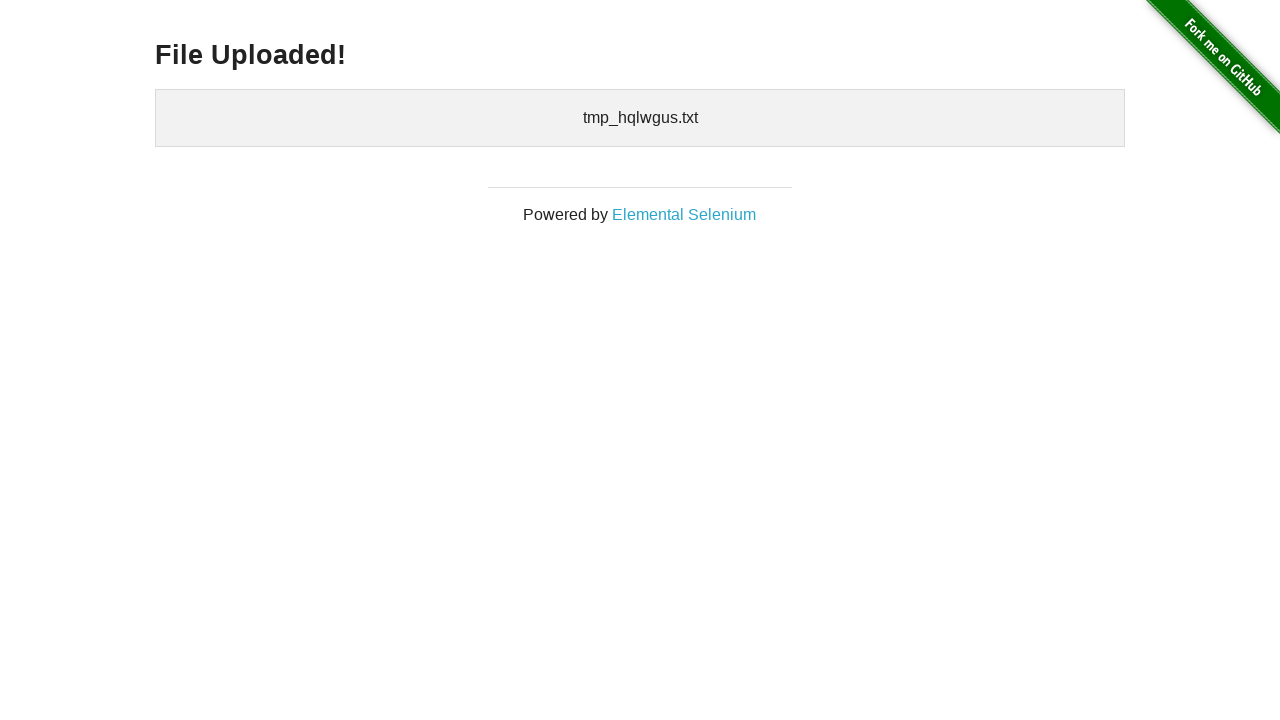